Tests date picker functionality by interacting with two date input fields and selecting dates from the calendar widgets

Starting URL: https://www.tutorialspoint.com/selenium/practice/date-picker.php

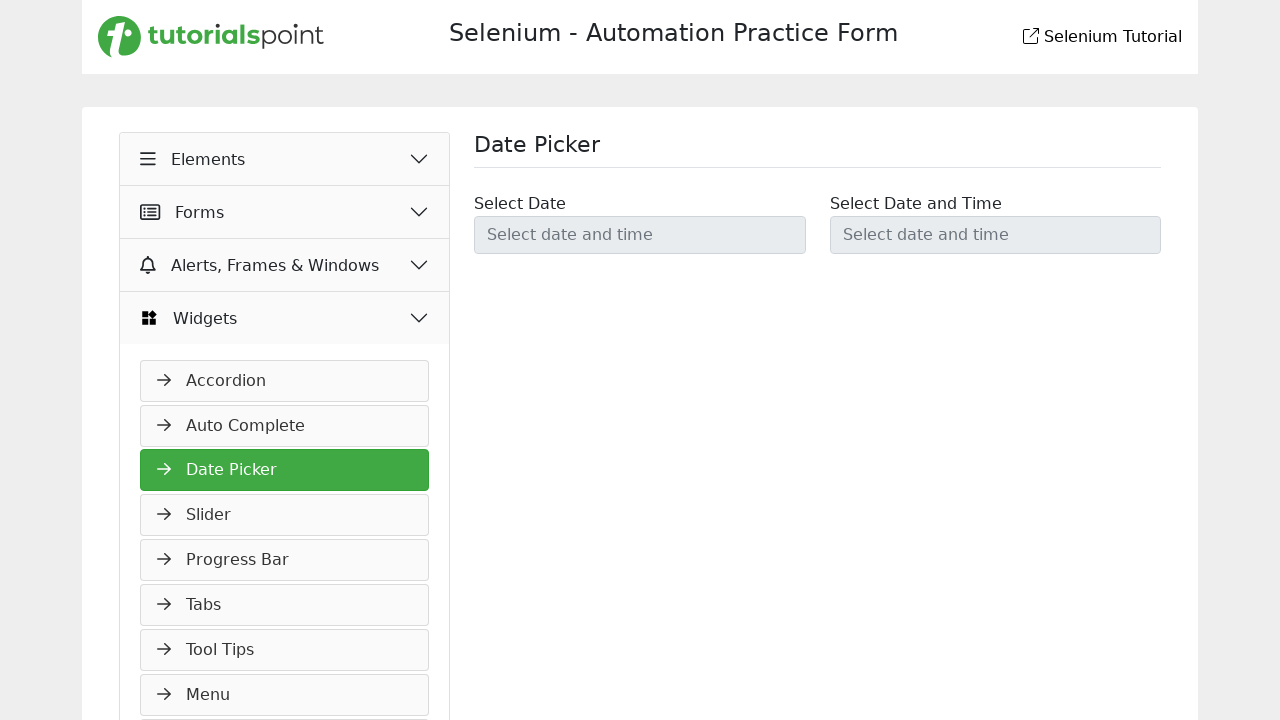

Pressed '1' key on first date picker input field on input#datetimepicker1
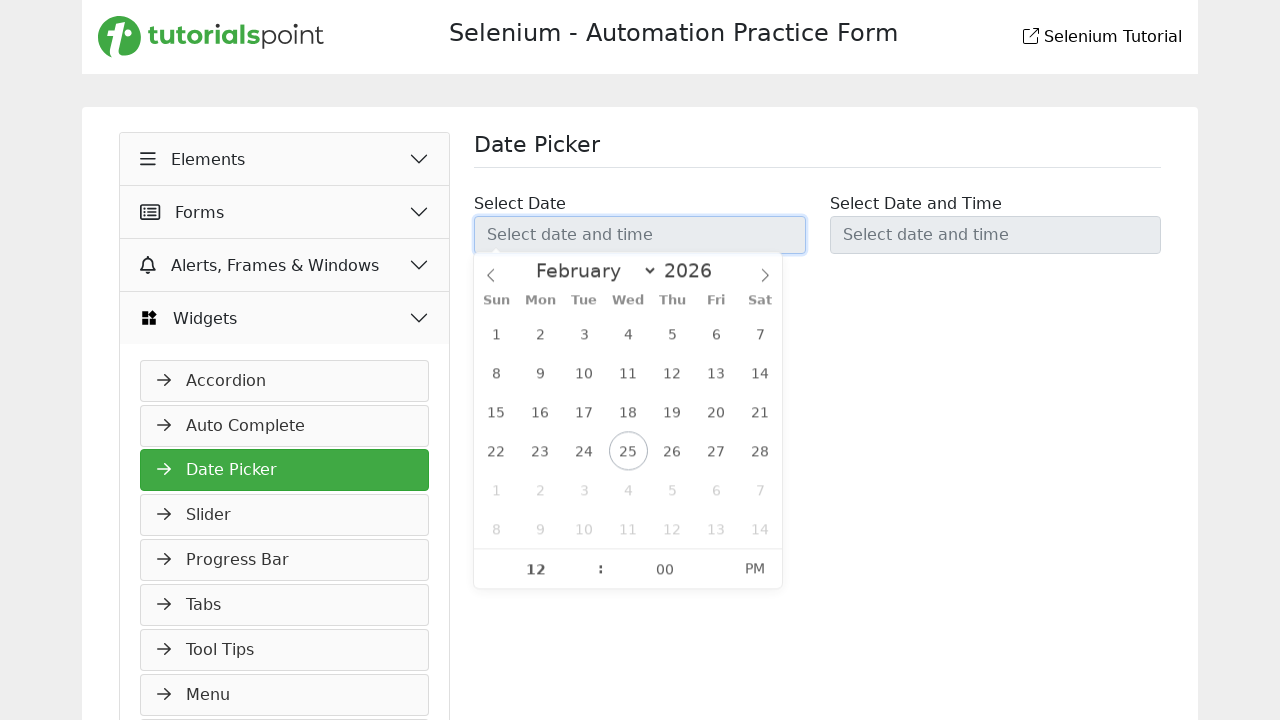

Pressed '1' key again on first date picker input field on input#datetimepicker1
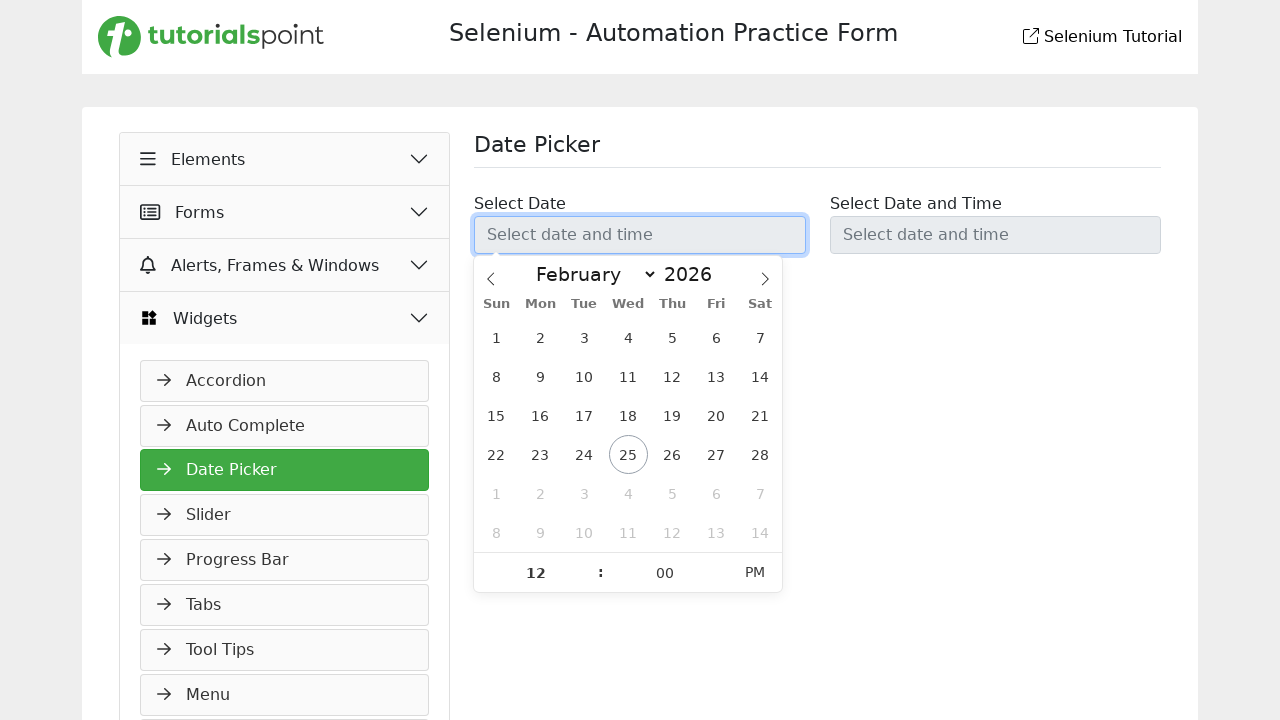

Clicked today's date in the first calendar widget at (628, 454) on span.flatpickr-day.today
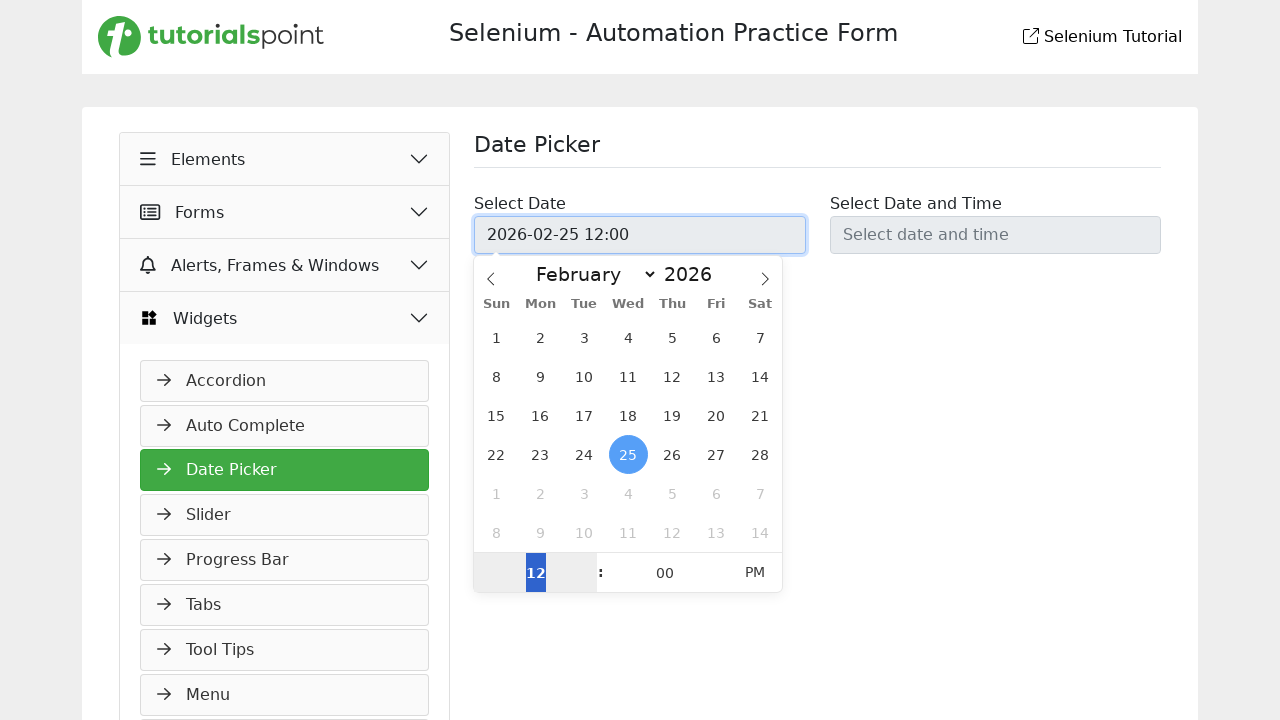

Pressed '1' key on second date picker input field on input#datetimepicker2
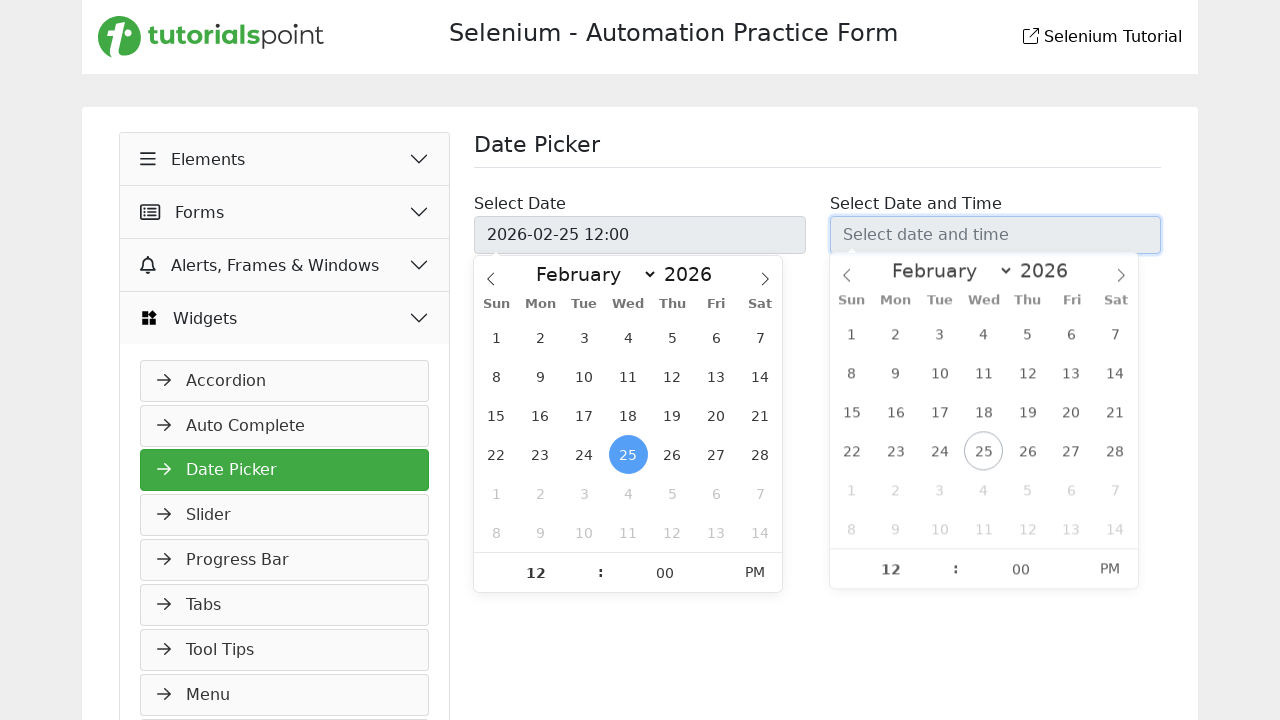

Pressed '2' key on second date picker input field on input#datetimepicker2
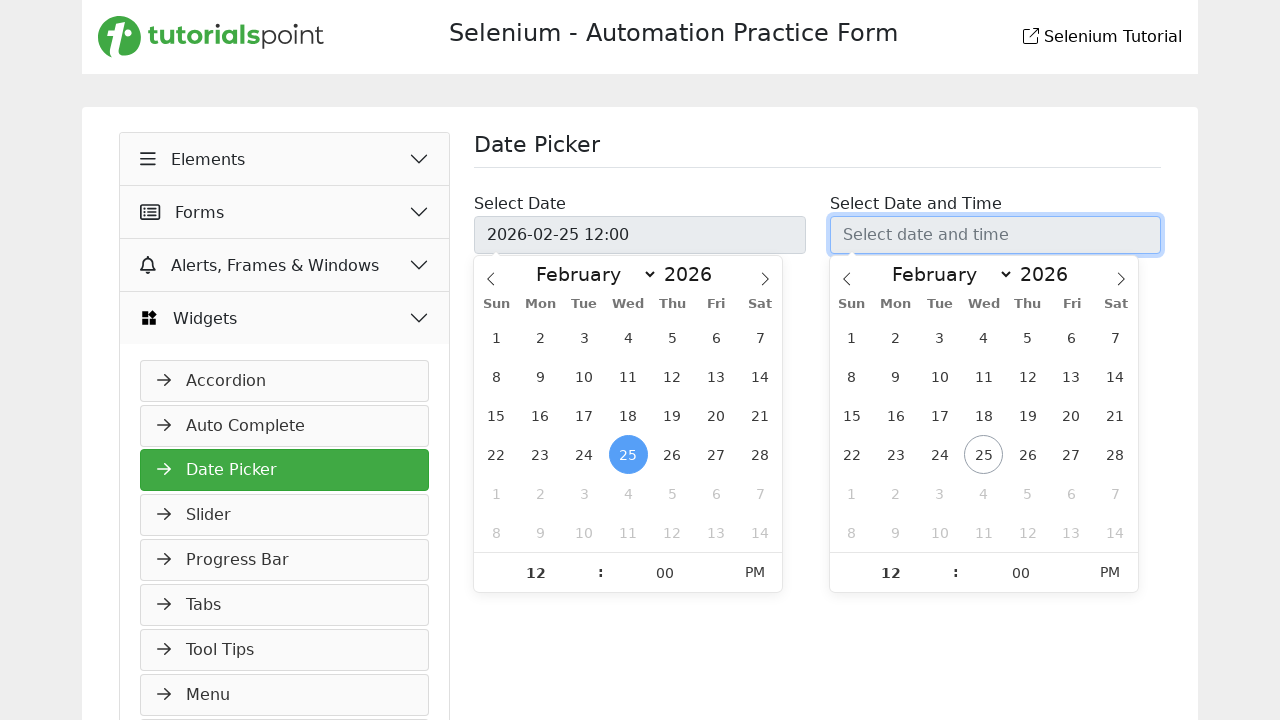

Clicked the selected today's date in the second calendar widget at (628, 454) on span.flatpickr-day.today.selected
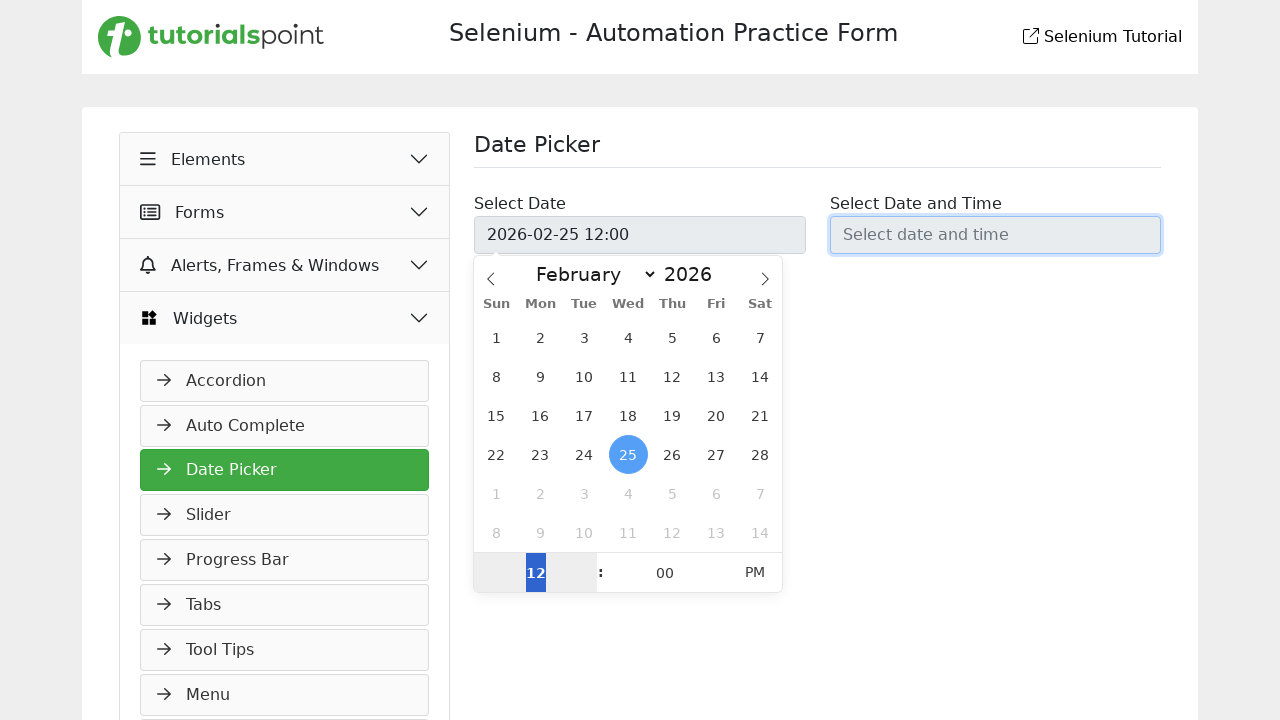

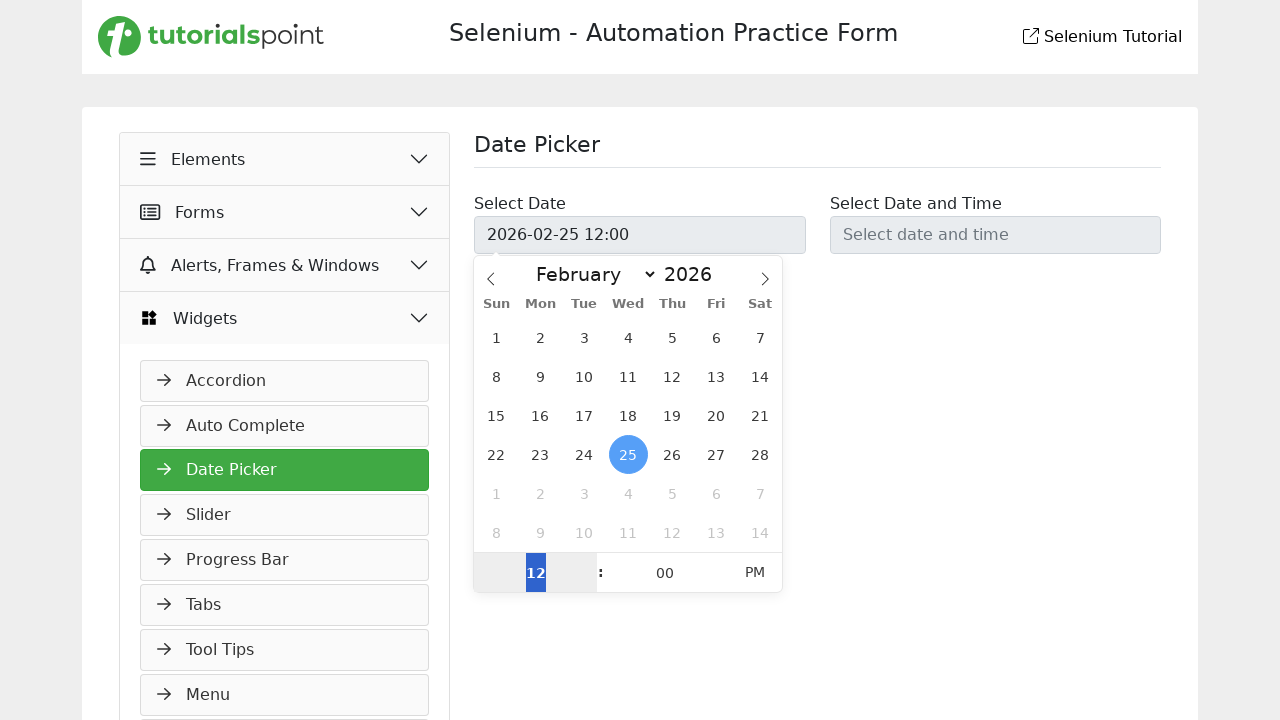